Tests the automation practice form by filling in user details including first name, last name, email, phone number, and subjects fields.

Starting URL: https://demoqa.com/automation-practice-form

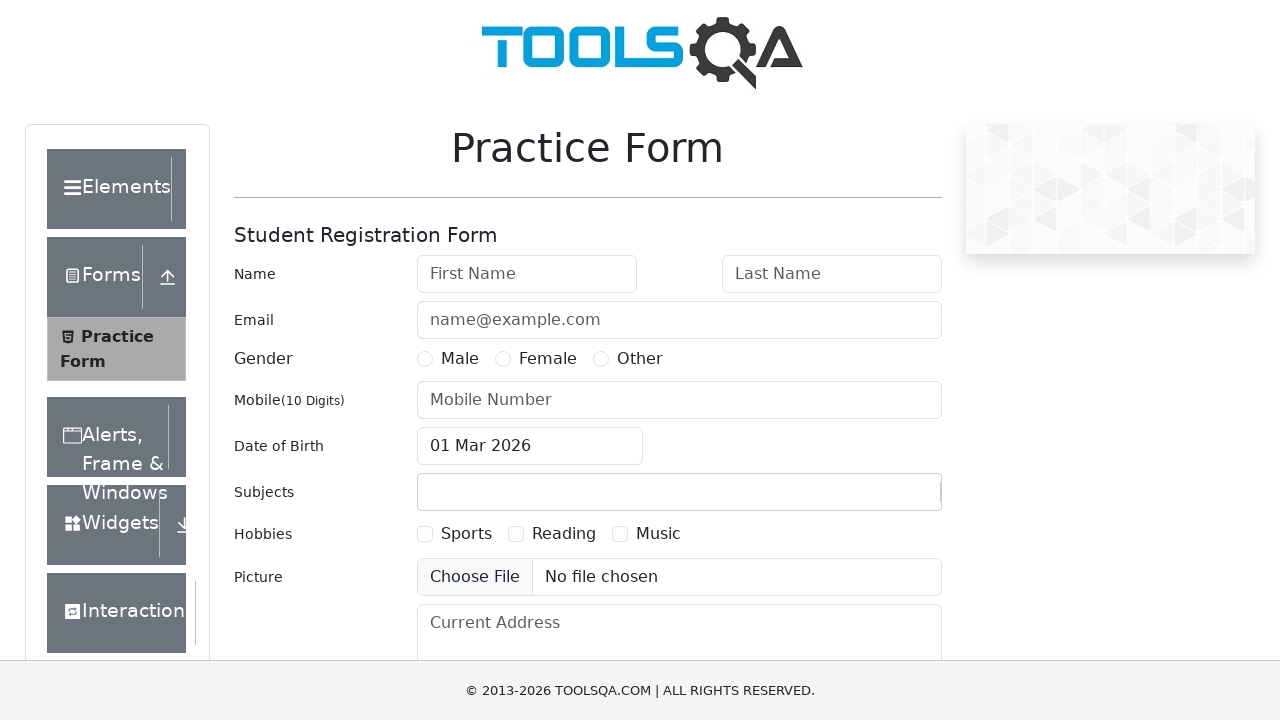

Filled first name field with 'Alexander' on #firstName
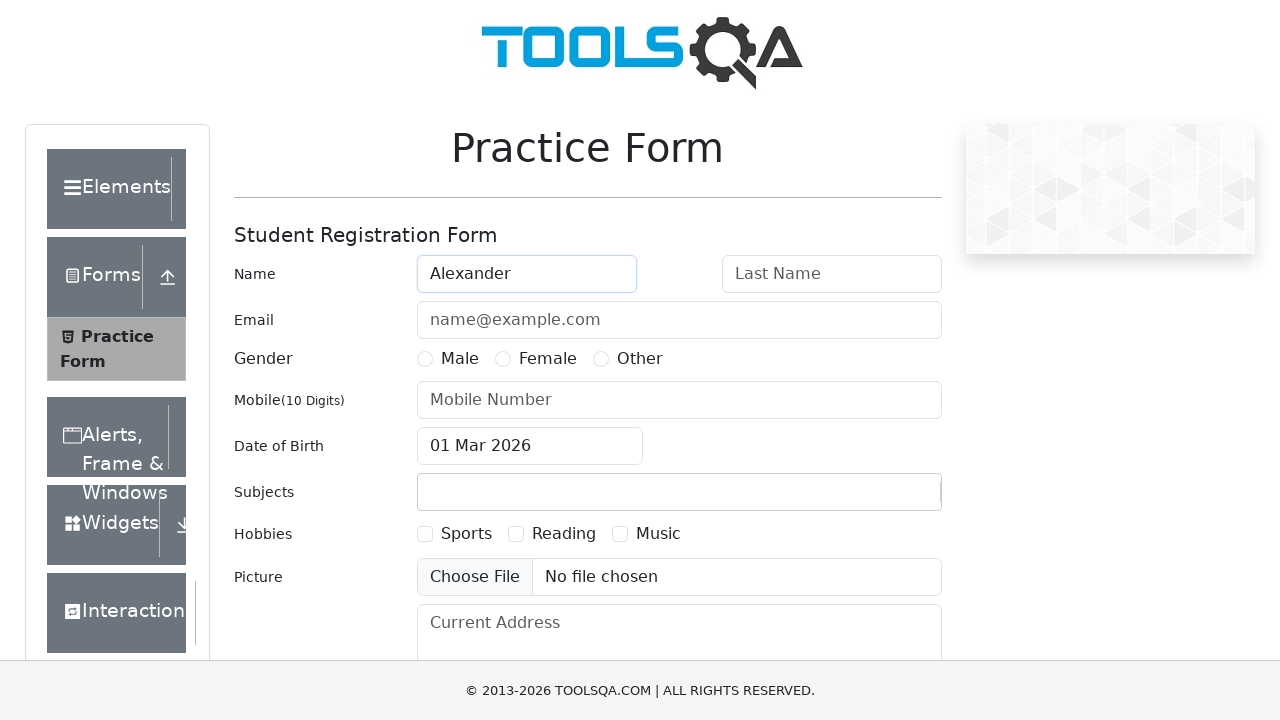

Filled last name field with 'Thompson' on #lastName
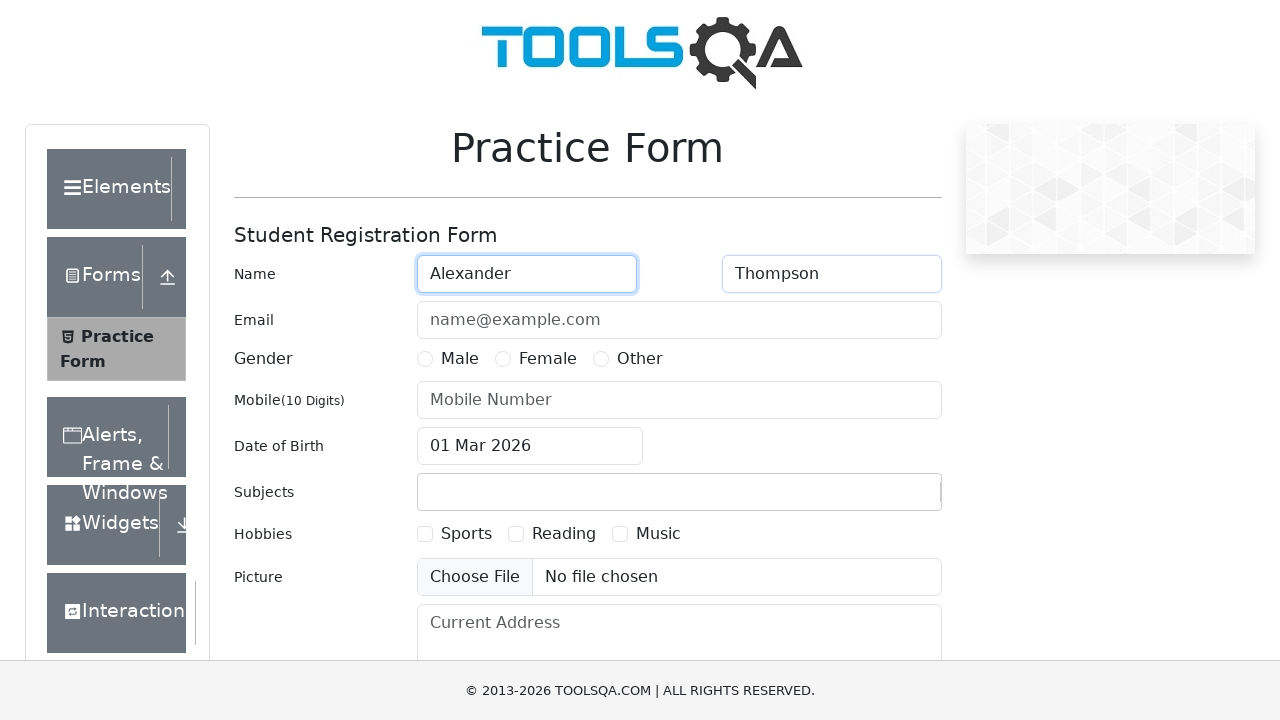

Filled email field with 'alex.thompson@testmail.com' on #userEmail
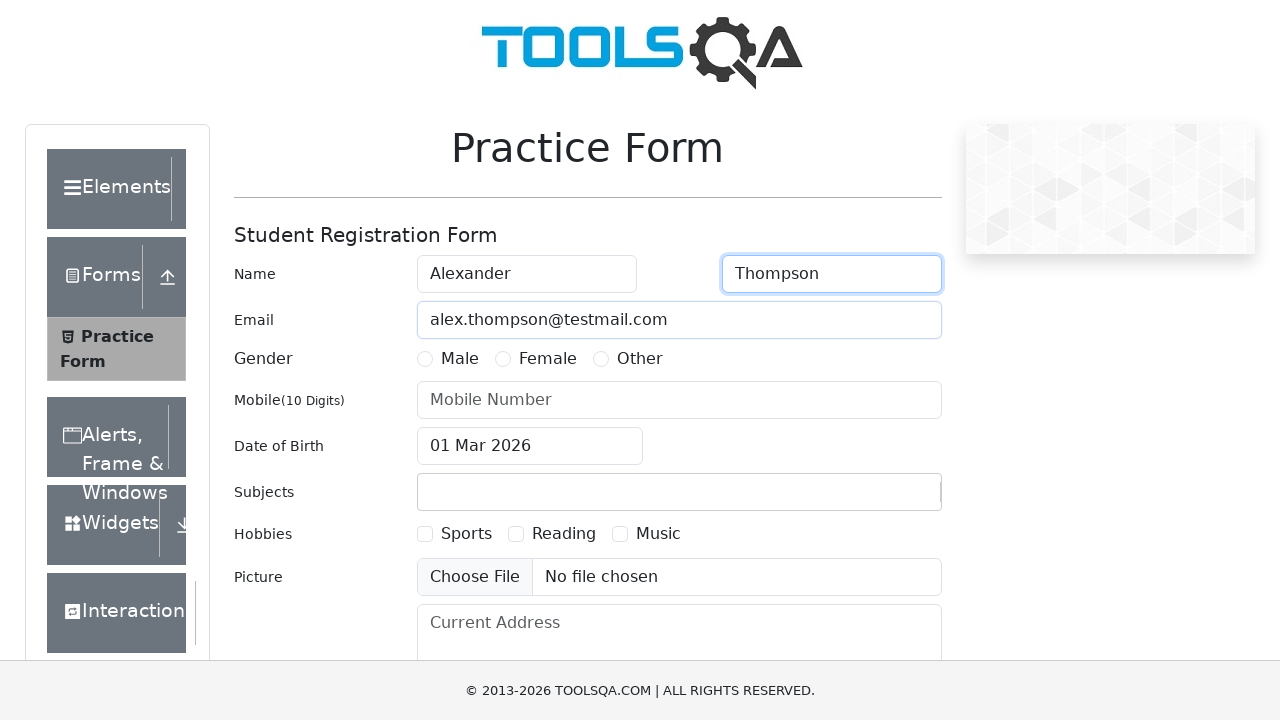

Filled phone number field with '5551234567' on #userNumber
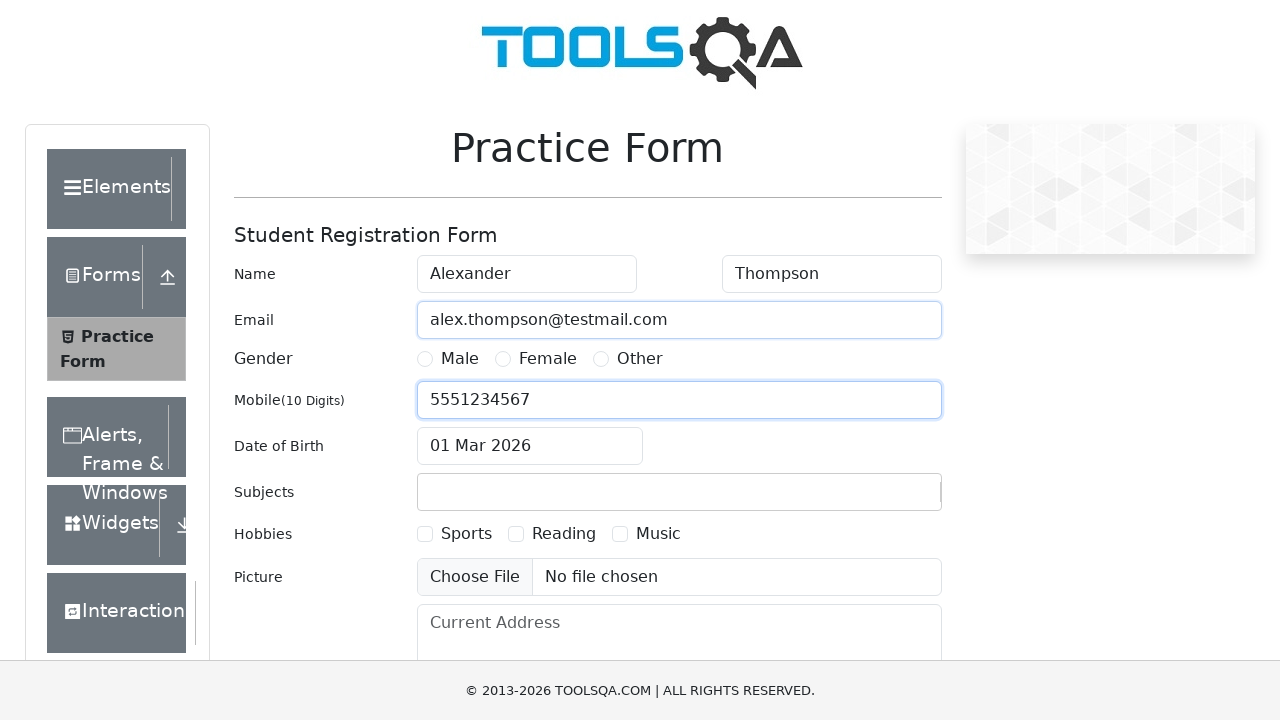

Filled subjects field with 'qa engineer' on #subjectsInput
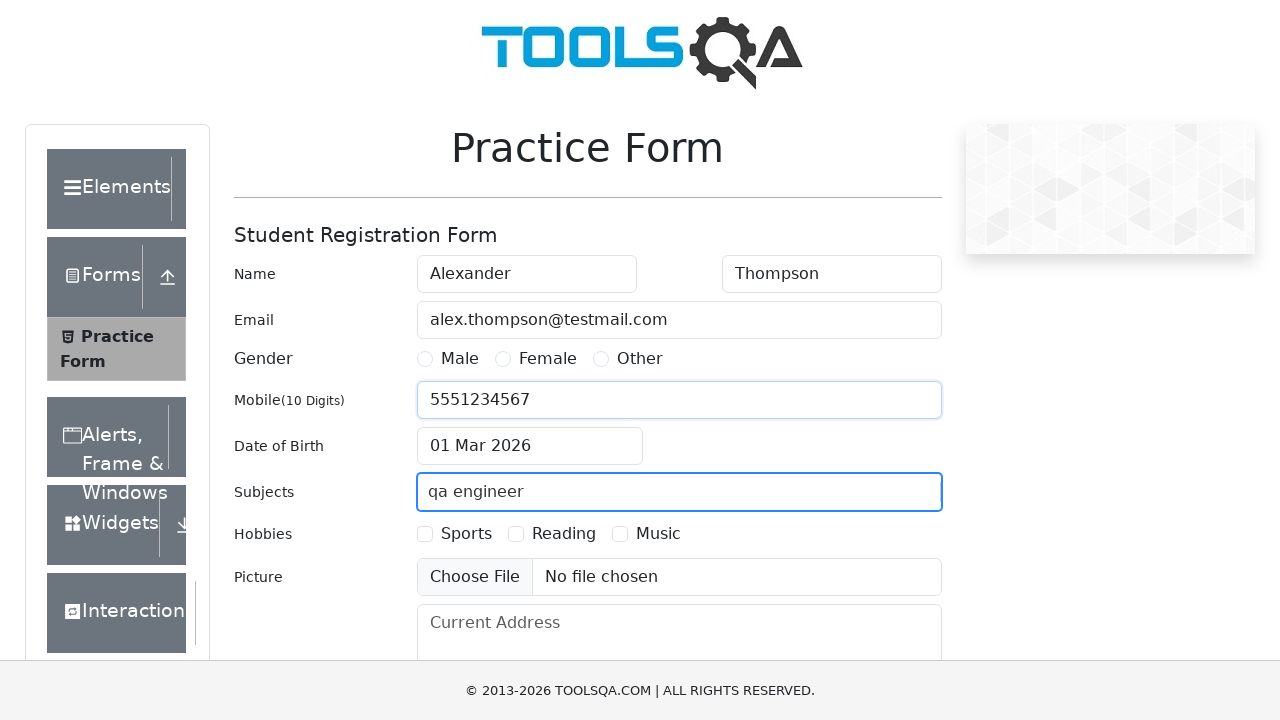

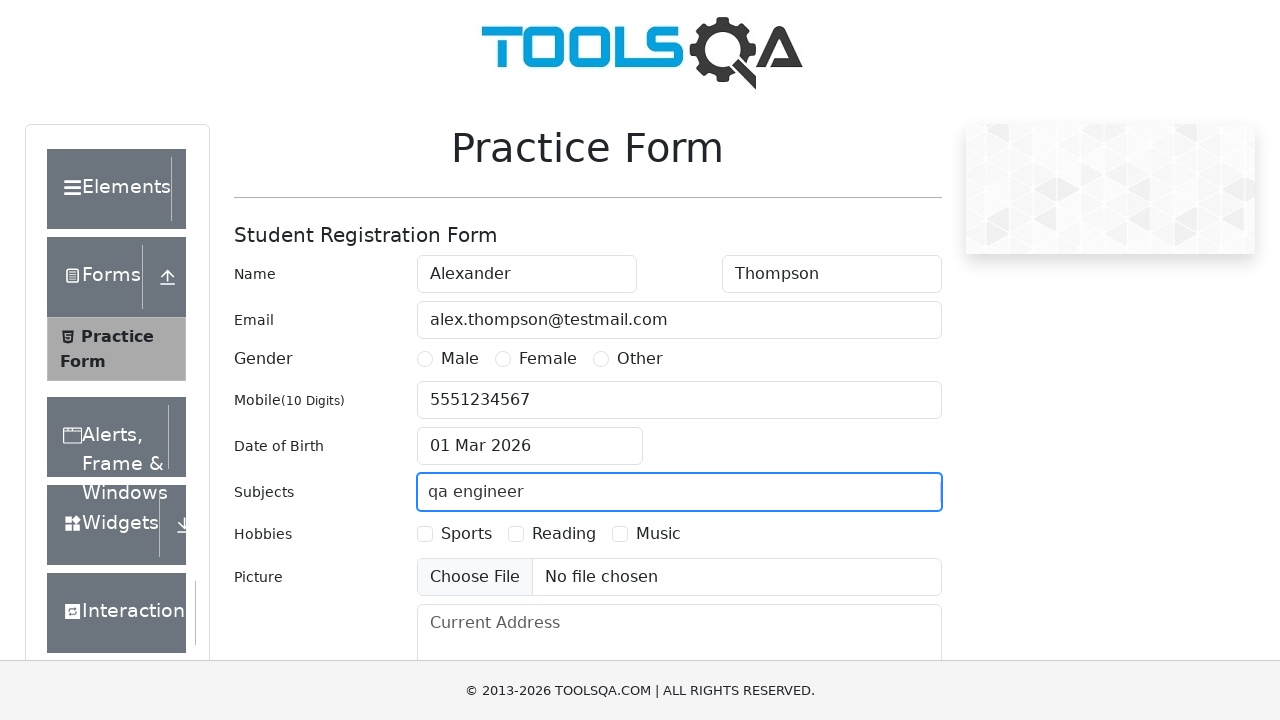